Navigates to the About page from the homepage, verifies the About page title, and clicks on Our Mission, Our Vision, and Our Value buttons.

Starting URL: https://www.osaconsultingtech.com

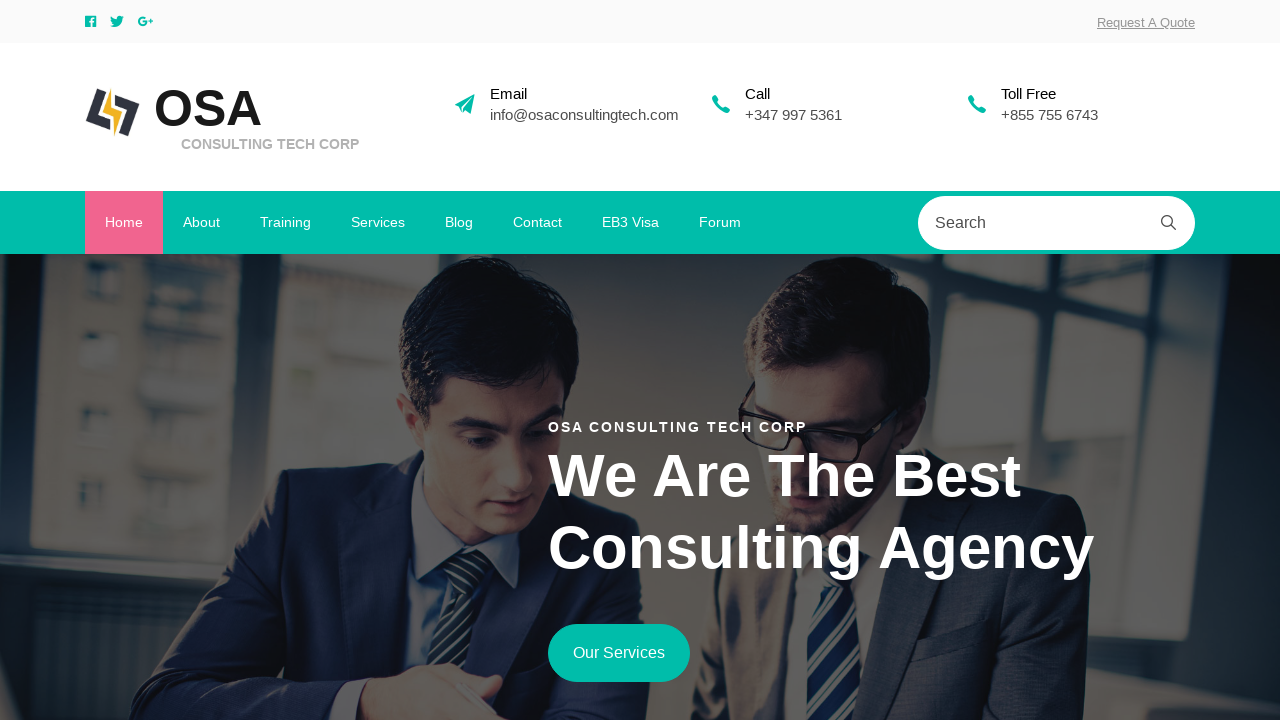

Clicked About page link in navigation at (202, 223) on xpath=//*[@id='ftco-nav']/ul/li[2]/a
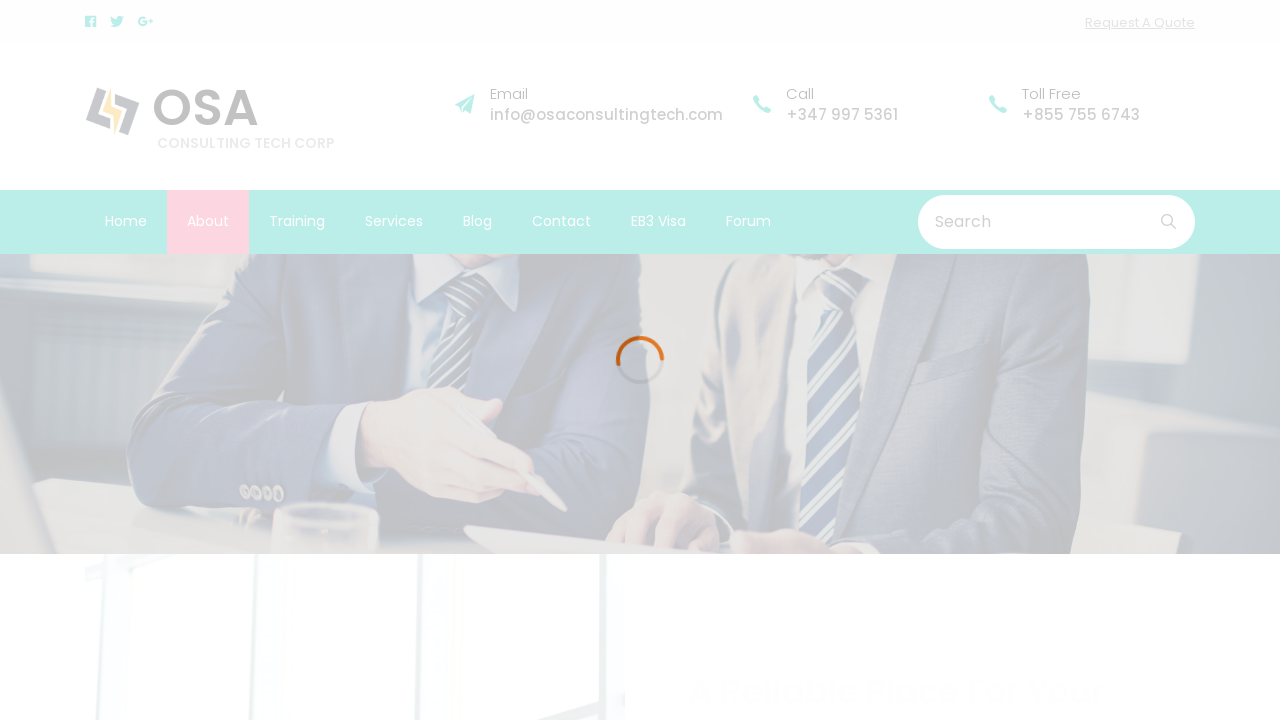

About page loaded and DOM content is ready
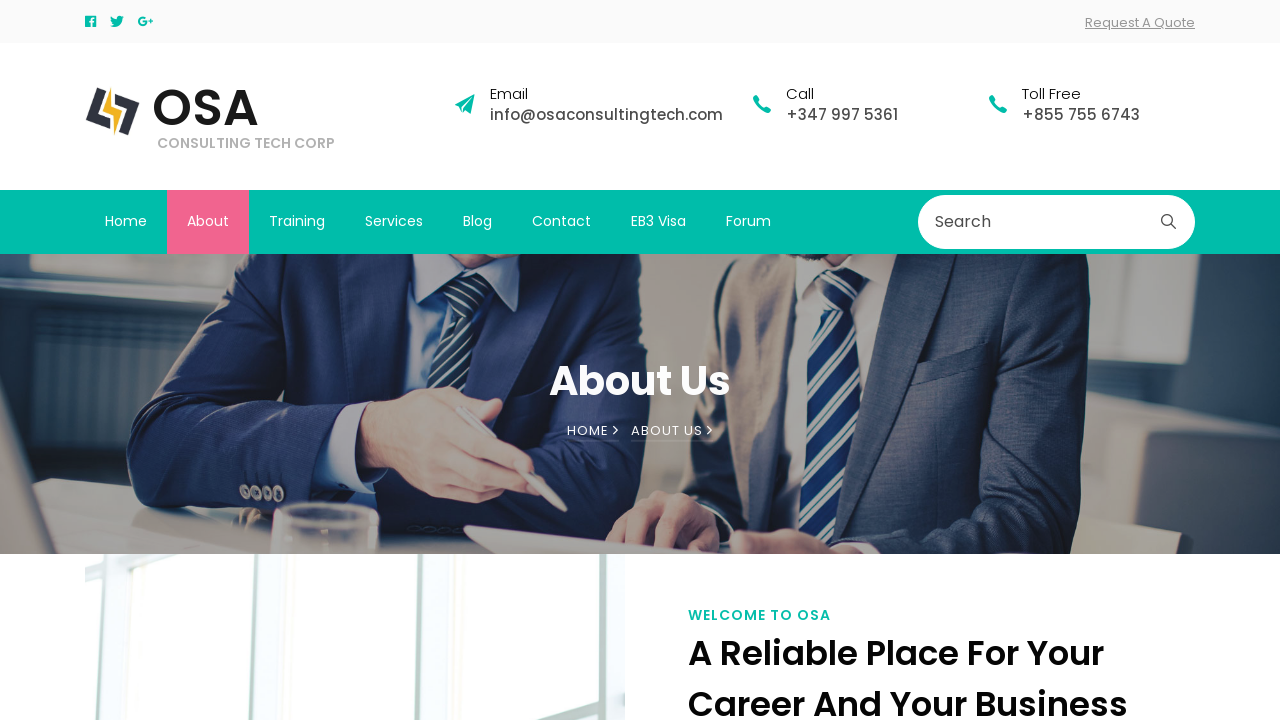

Clicked Our Mission button at (774, 360) on xpath=//*[@id='section-counter']/div/div/div[2]/div[2]/ul/li[1]/a
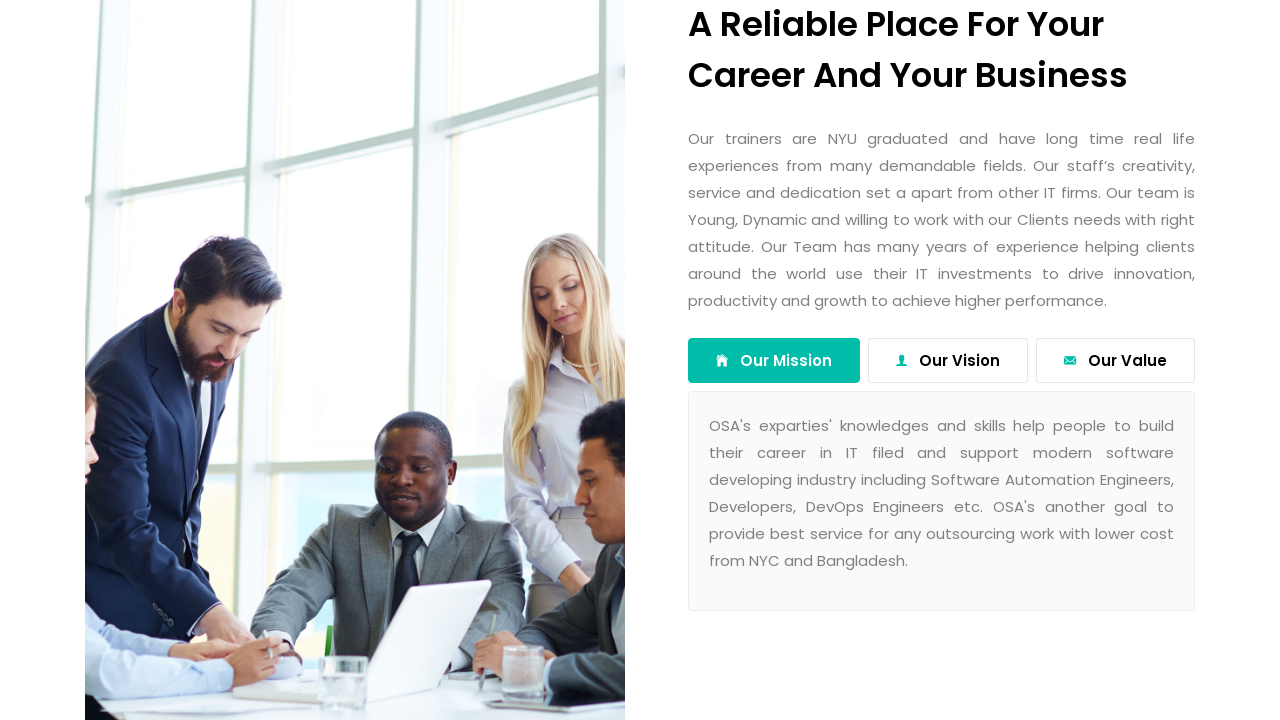

Clicked Our Vision button at (948, 360) on xpath=//*[@id='section-counter']/div/div/div[2]/div[2]/ul/li[2]/a
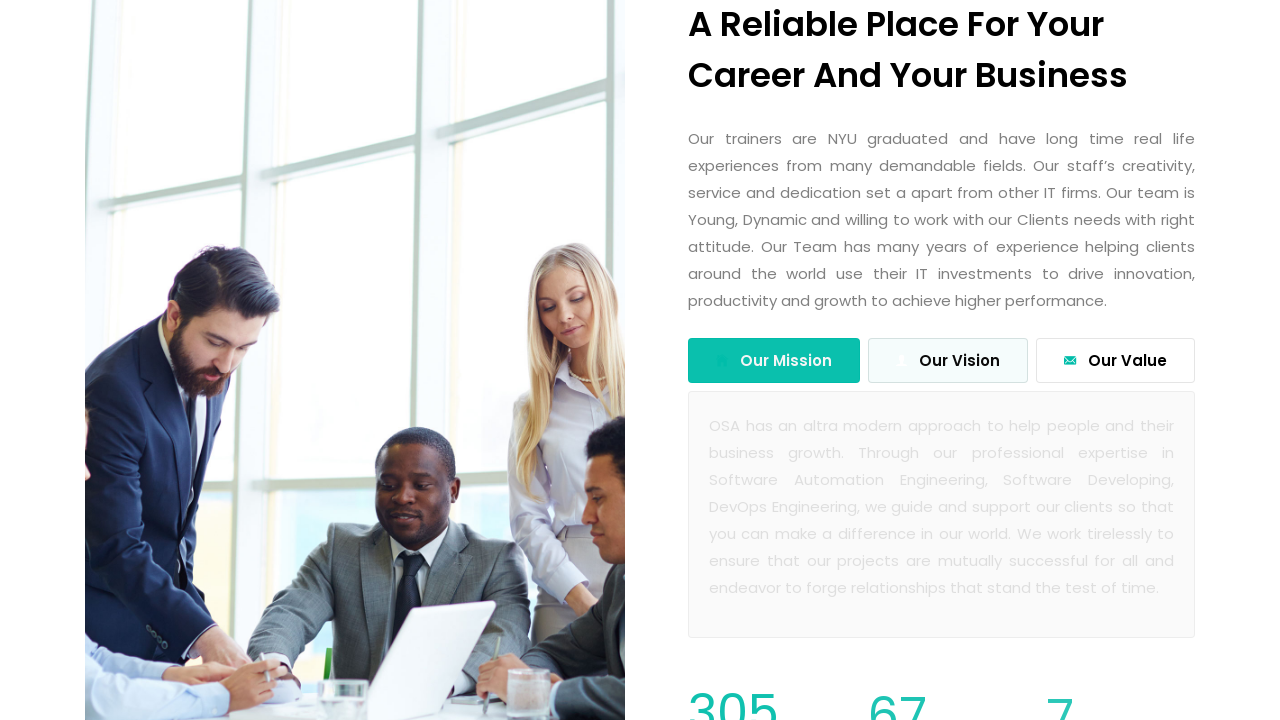

Clicked Our Value button at (1116, 360) on xpath=//*[@id='section-counter']/div/div/div[2]/div[2]/ul/li[3]/a
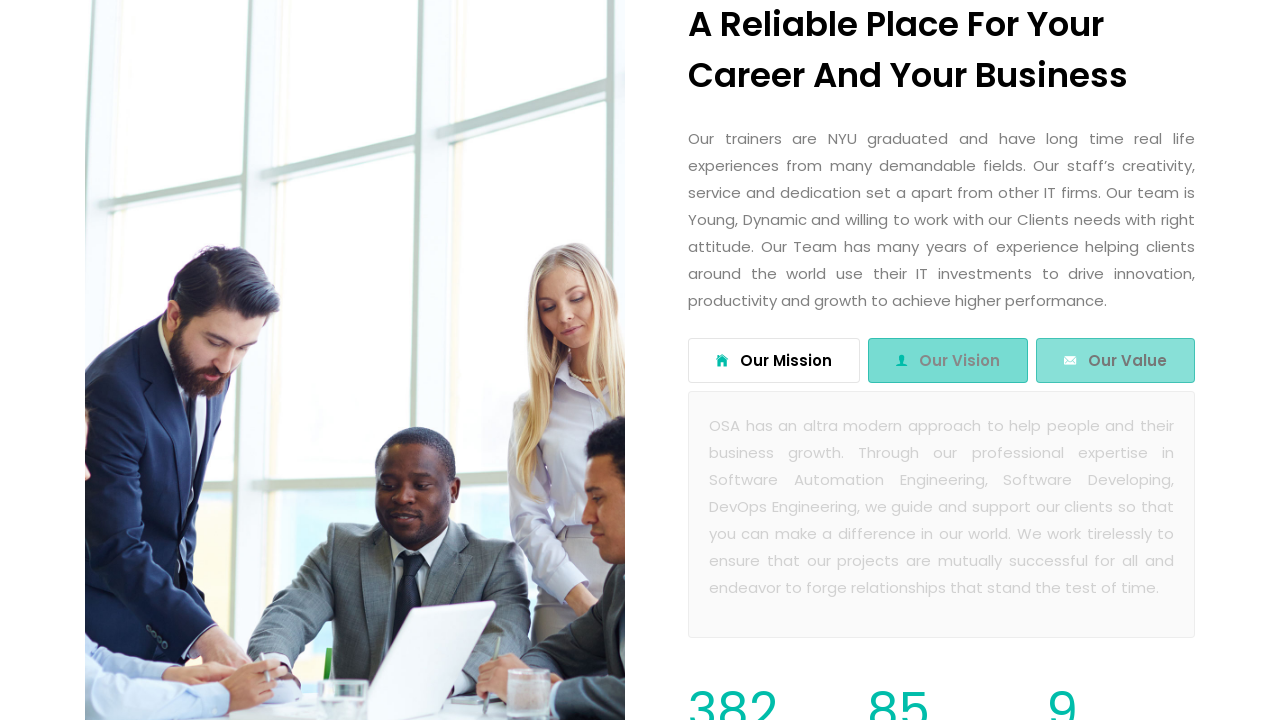

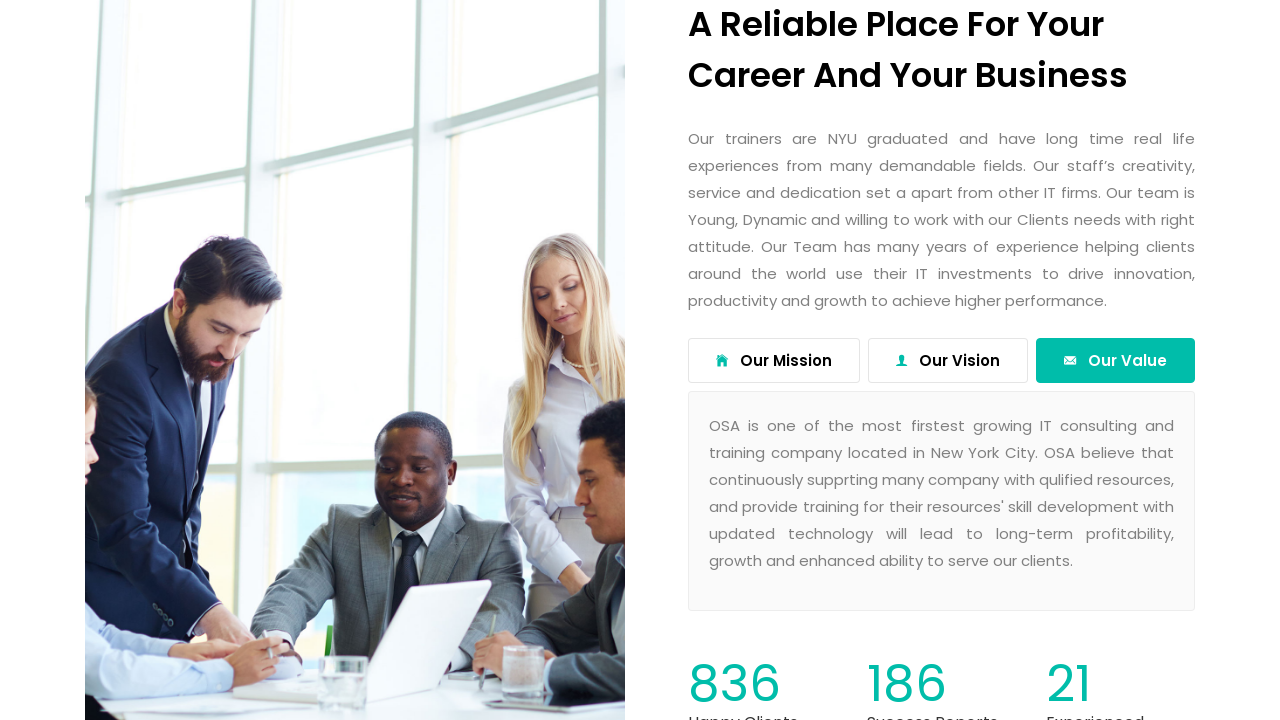